Tests nested iframe handling by switching to an outer frame, then to an inner frame, and filling a text field within the nested structure

Starting URL: https://demo.automationtesting.in/Frames.html

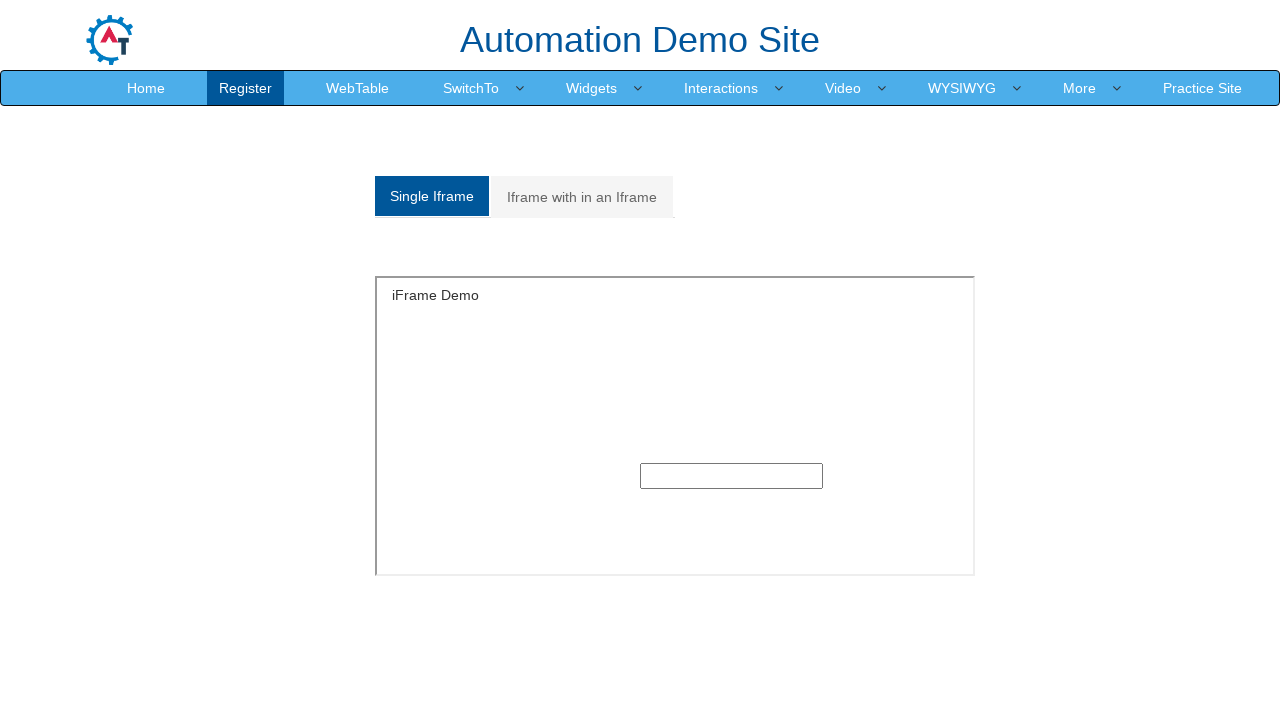

Clicked on 'Iframe with in an Iframe' option at (582, 197) on xpath=//a[@href='#Multiple']
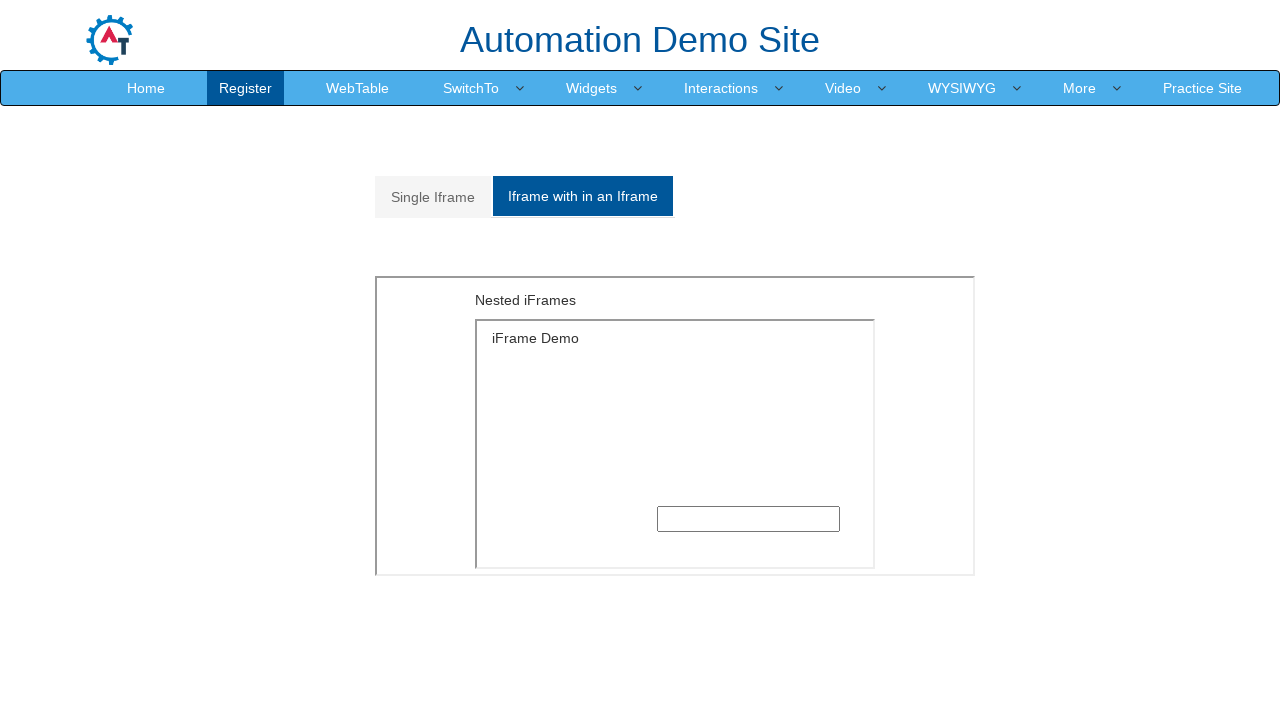

Switched to outer frame with src='MultipleFrames.html'
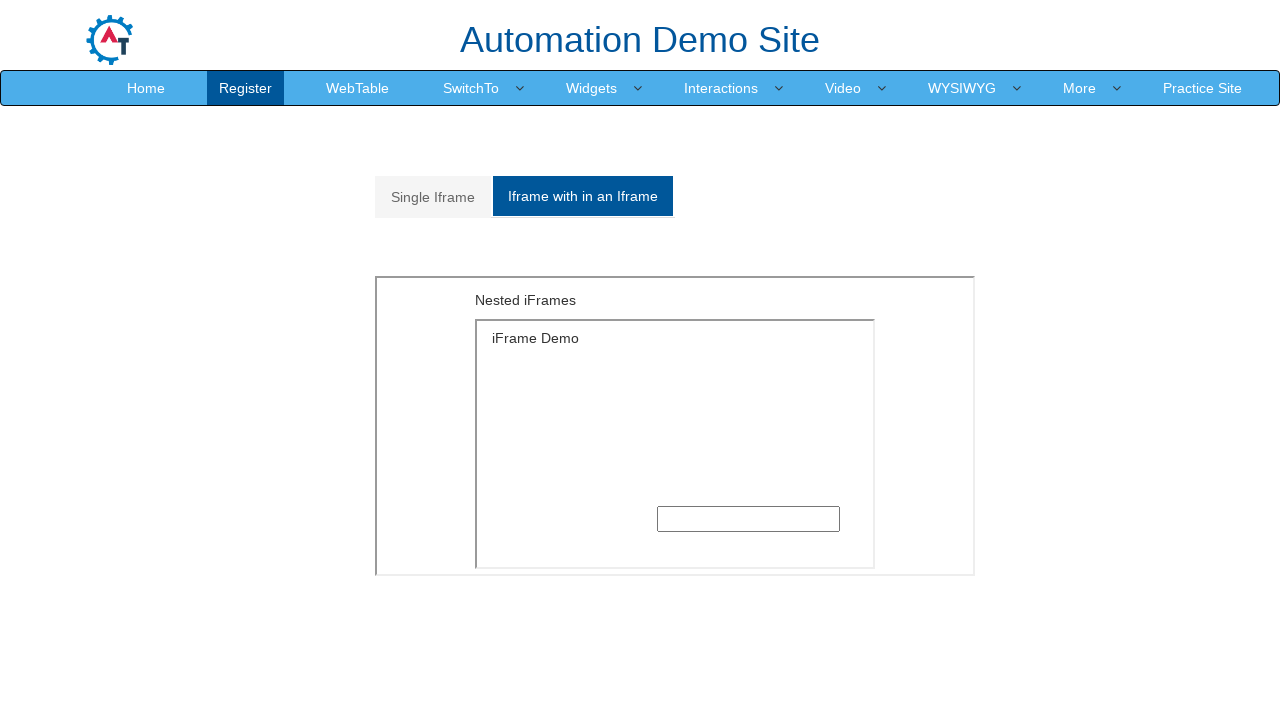

Switched to inner frame with src='SingleFrame.html'
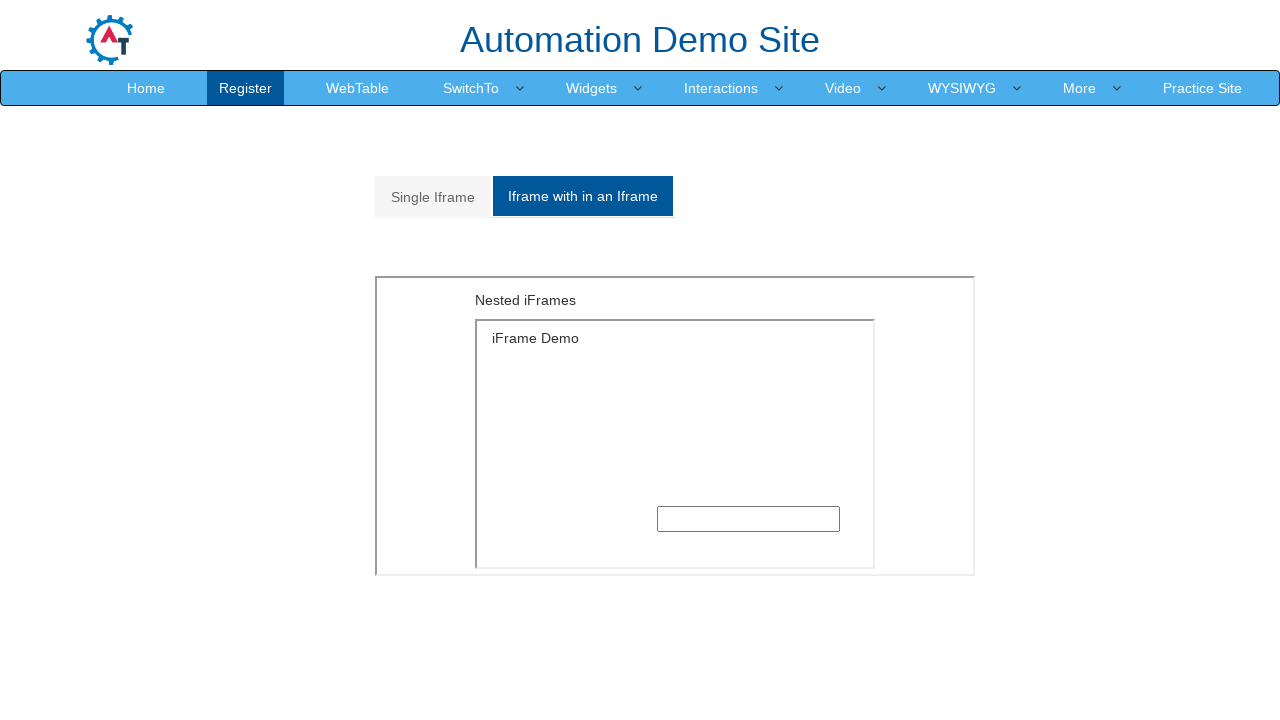

Filled text field in nested iframe with 'Krishna' on xpath=//iframe[@src='MultipleFrames.html'] >> internal:control=enter-frame >> xp
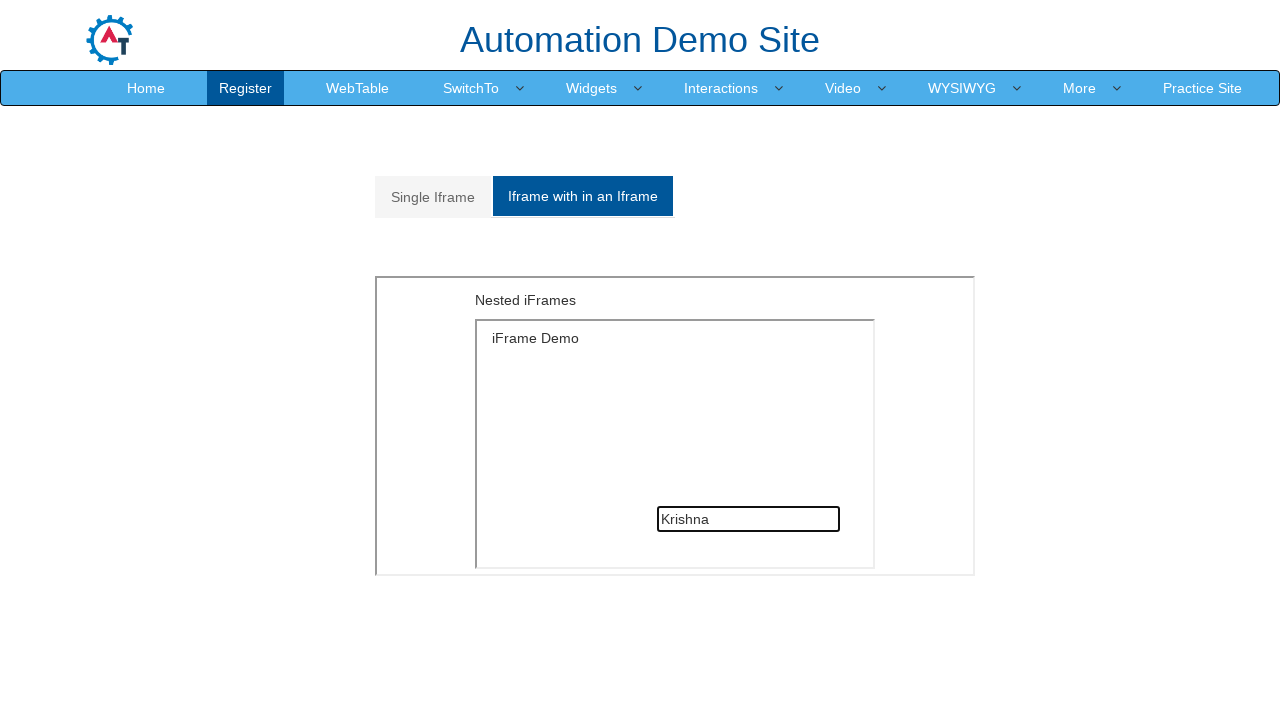

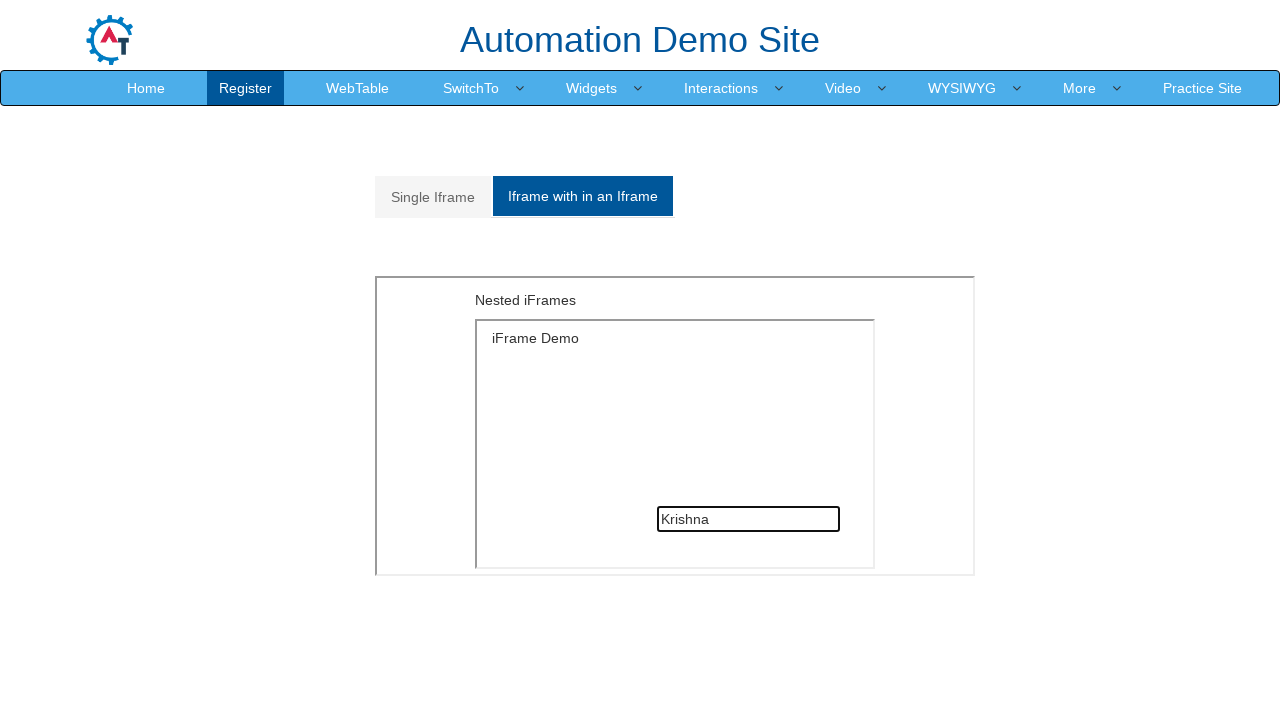